Navigates to the Seiko watch finder page, waits for products to load, then clicks on the first product to open its detail page and verifies the product specifications section is displayed.

Starting URL: https://www.seikowatches.com/ca-en/watchfinder?page=1

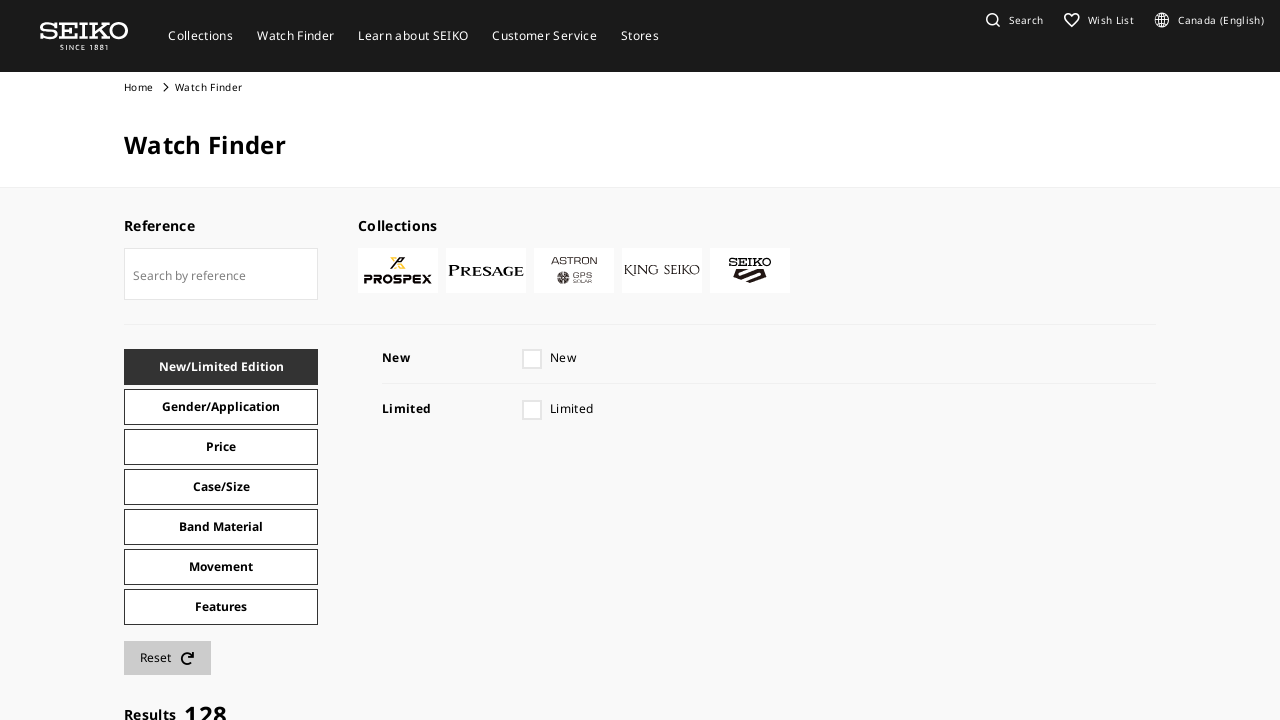

Waited for watch products to load on watchfinder page
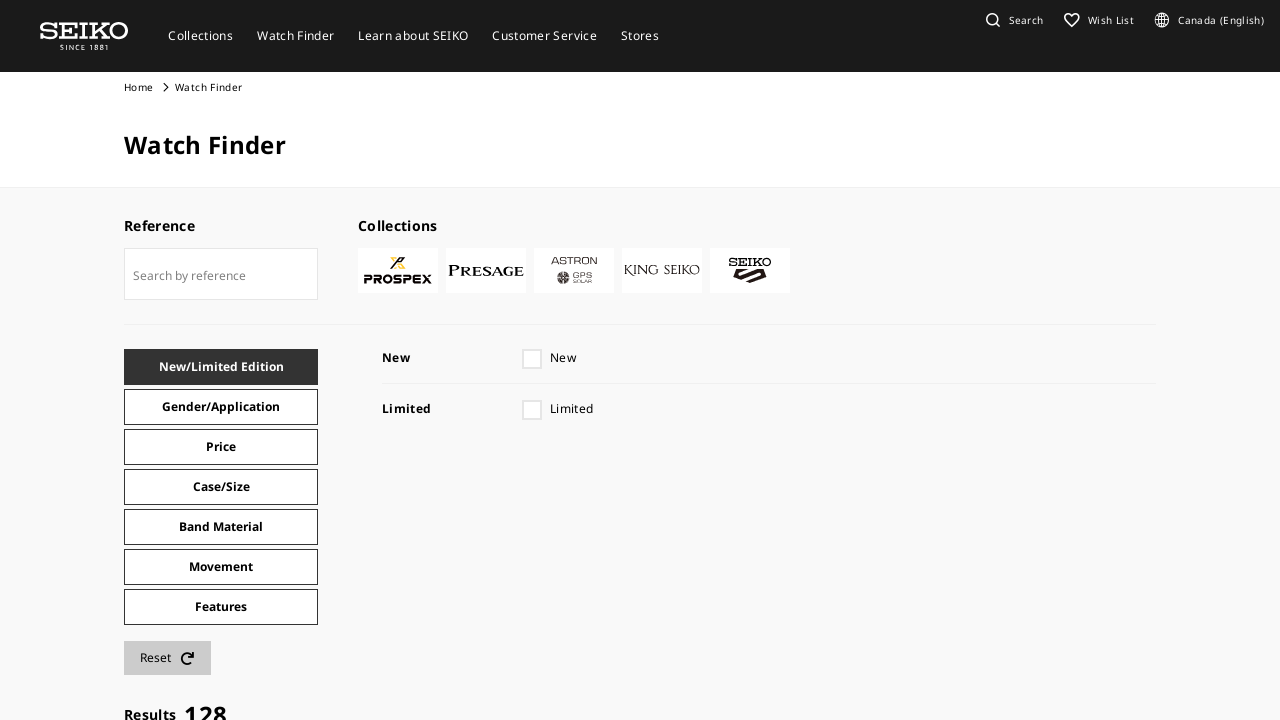

Located all product items on the page
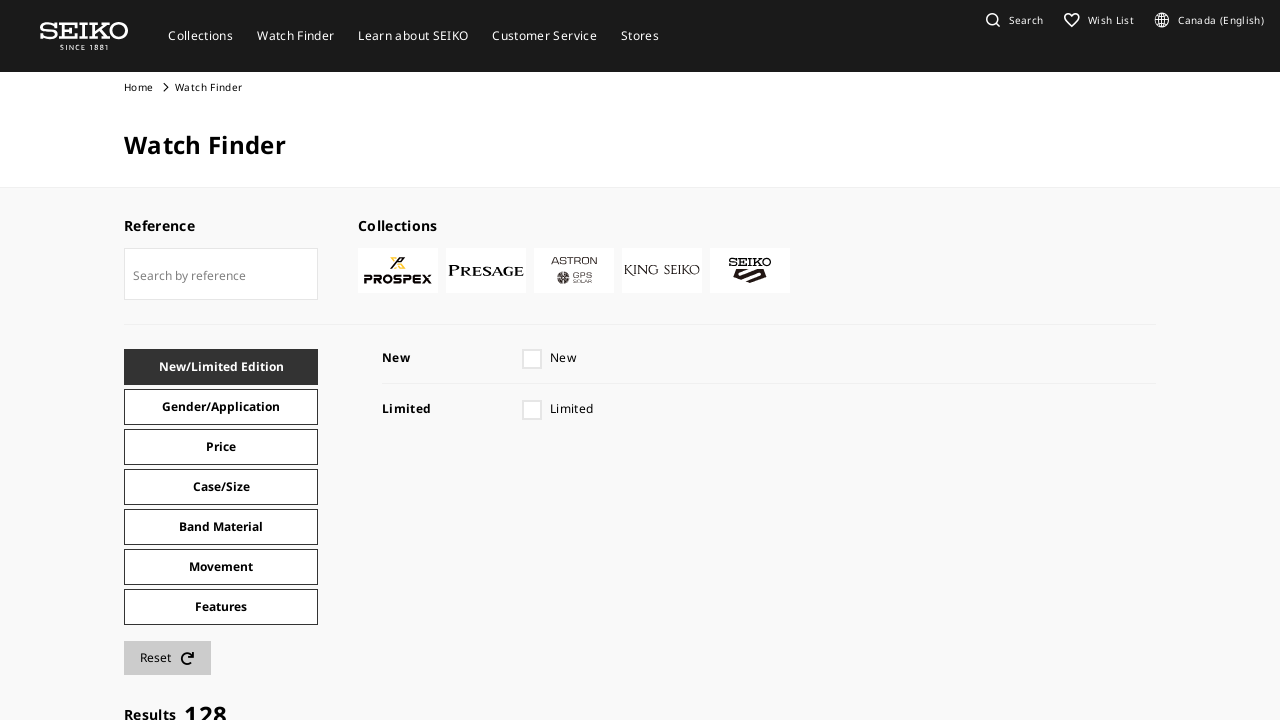

Clicked on the first product to open its detail page at (244, 360) on .seriesProducts-item >> nth=0
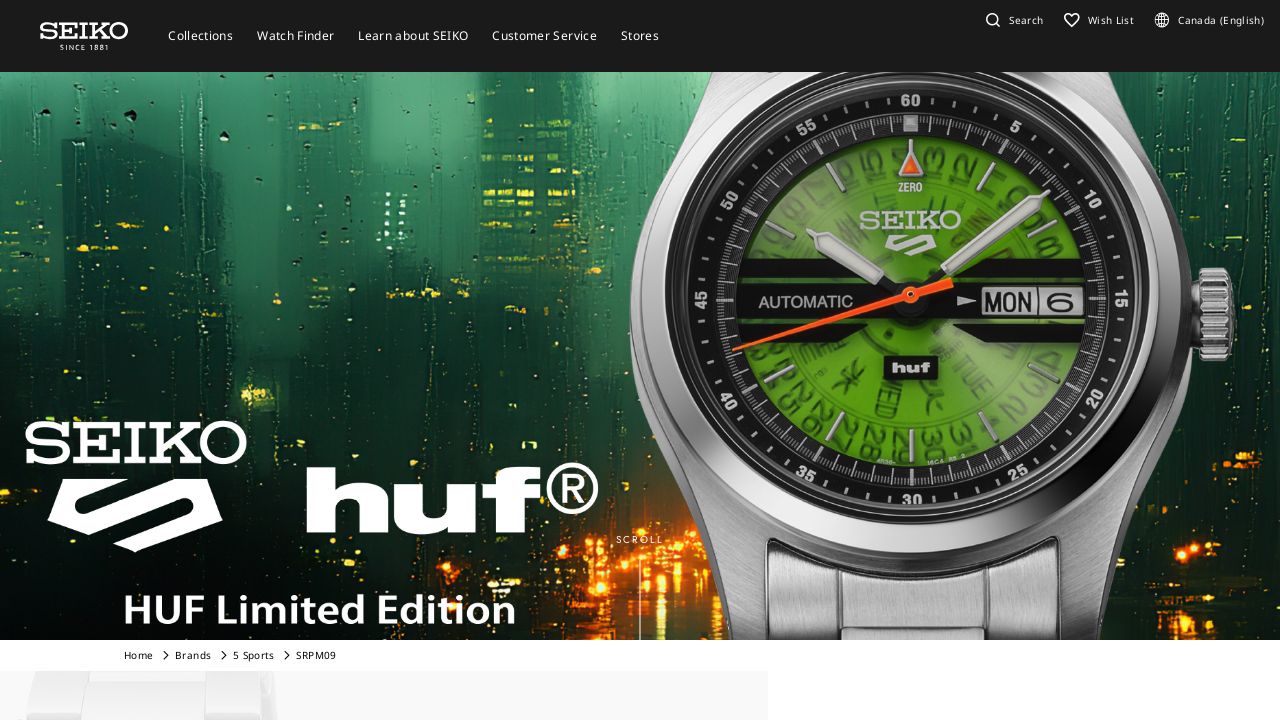

Verified product specifications section loaded on detail page
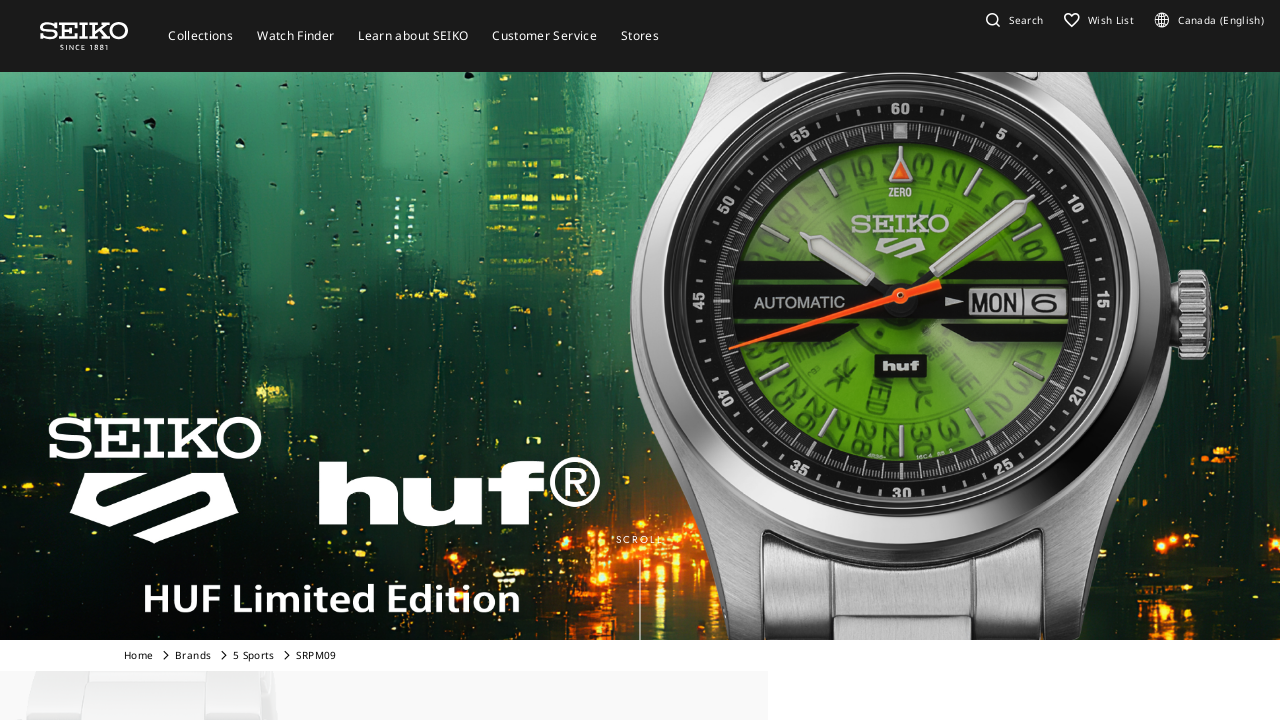

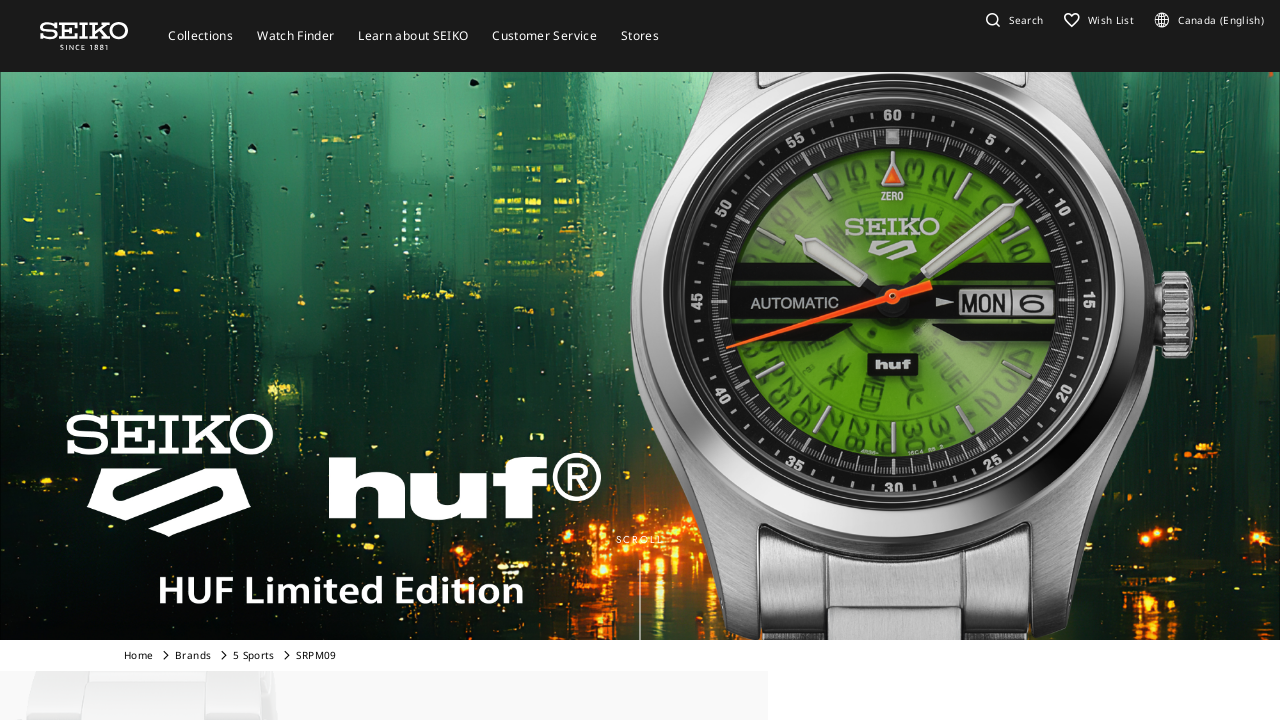